Tests input field functionality by entering a value, clearing it, and entering a different value on a practice automation website.

Starting URL: http://the-internet.herokuapp.com/inputs

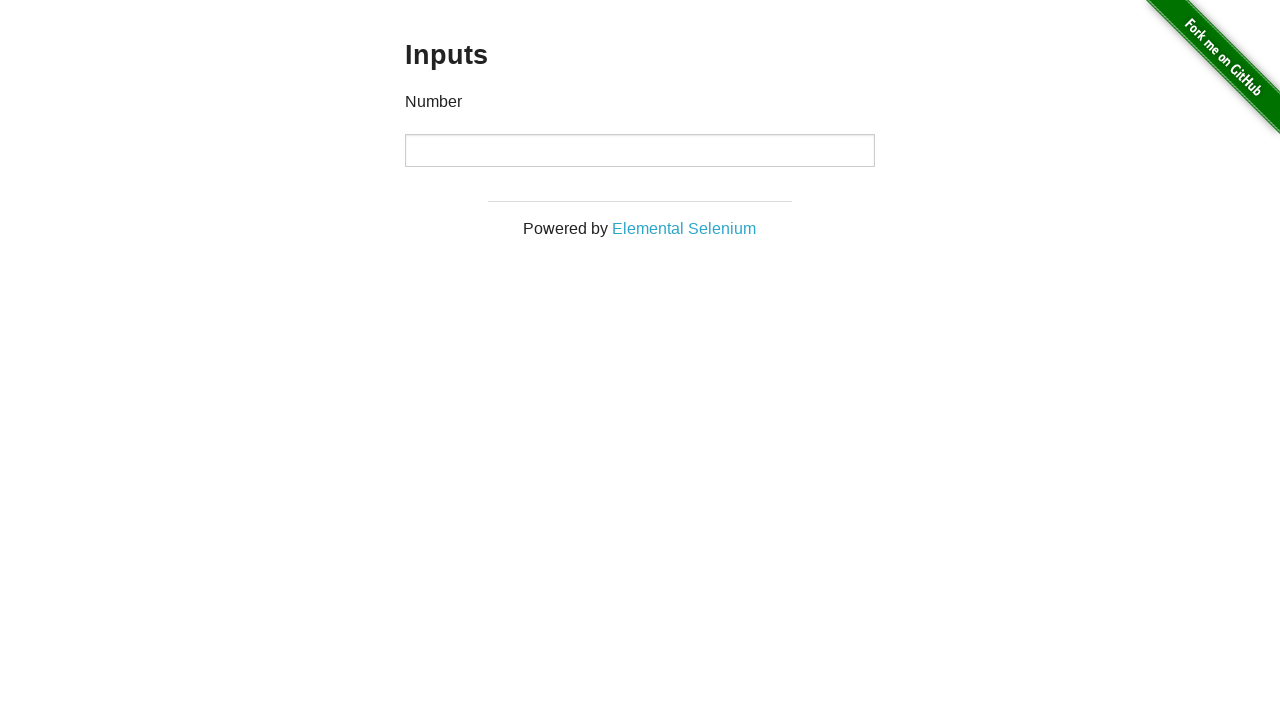

Entered initial value '1000' in input field on input
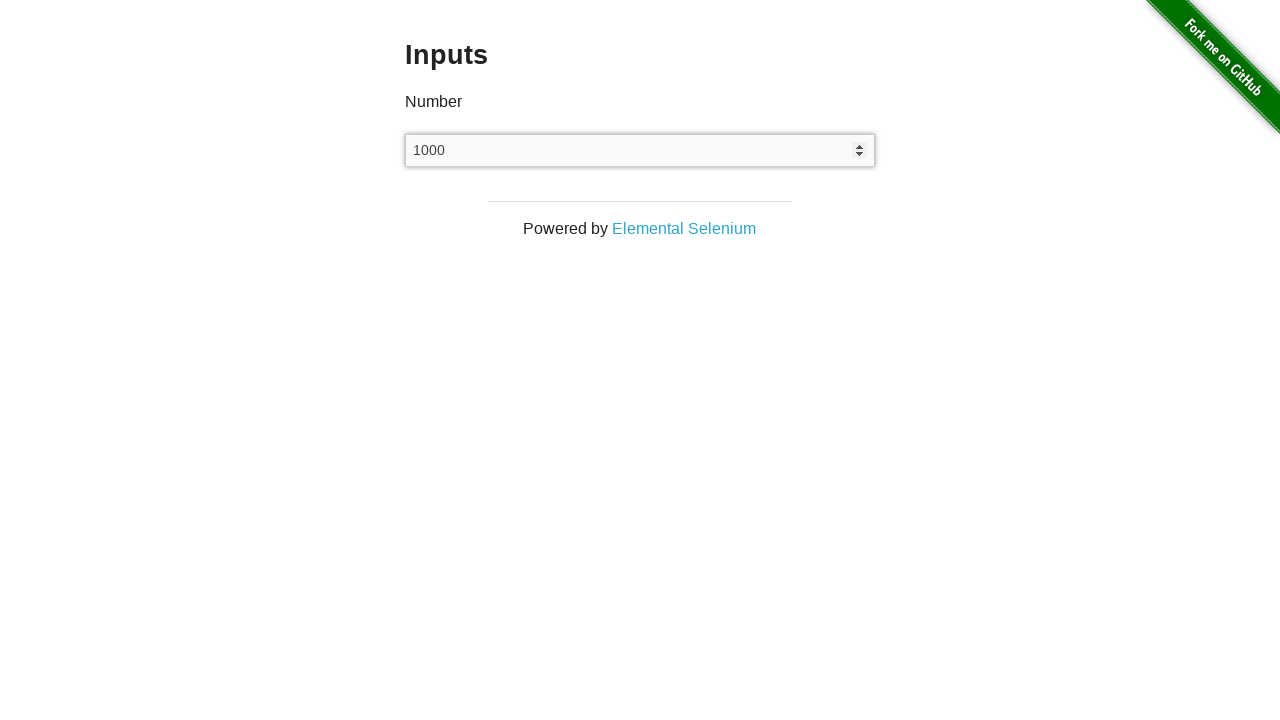

Cleared the input field on input
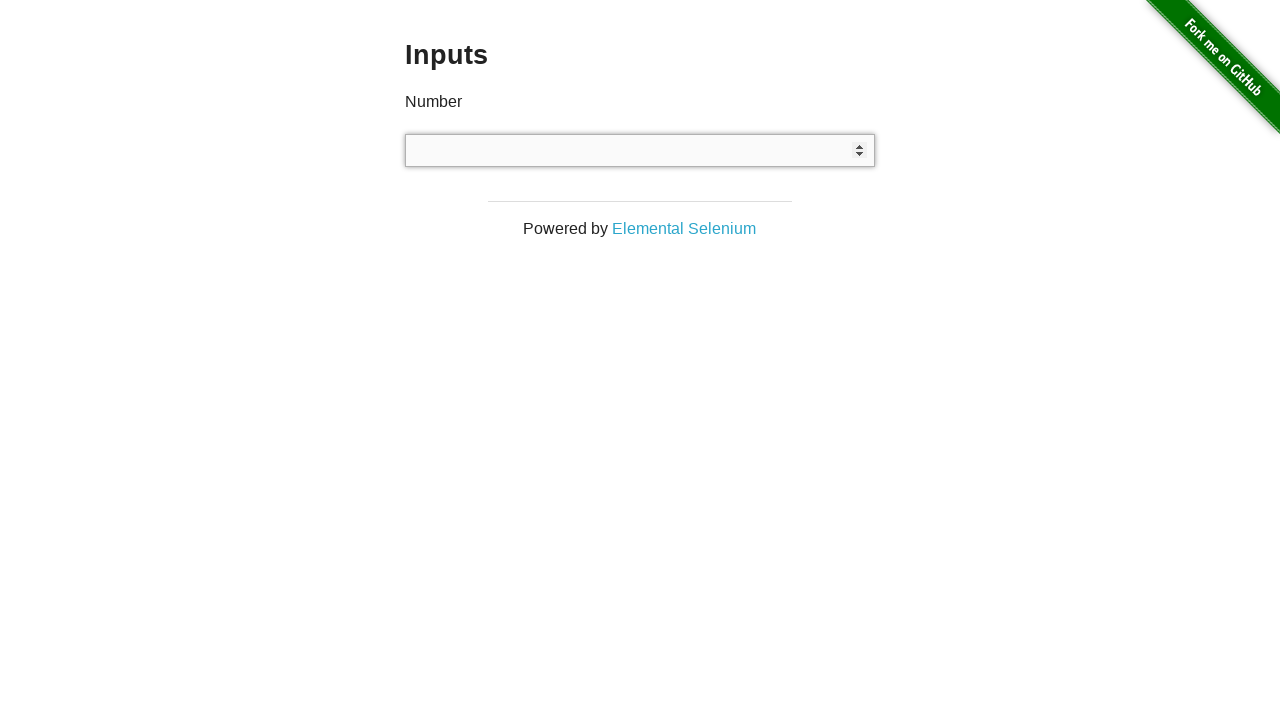

Entered new value '999' in input field on input
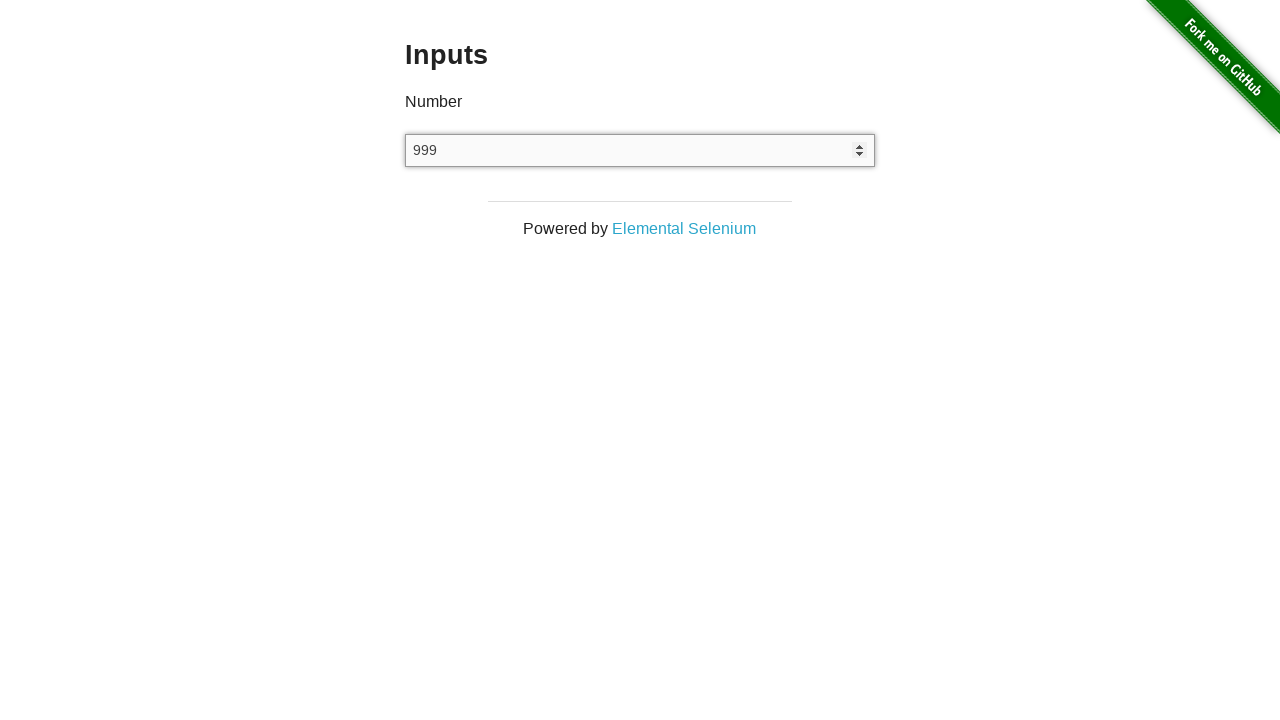

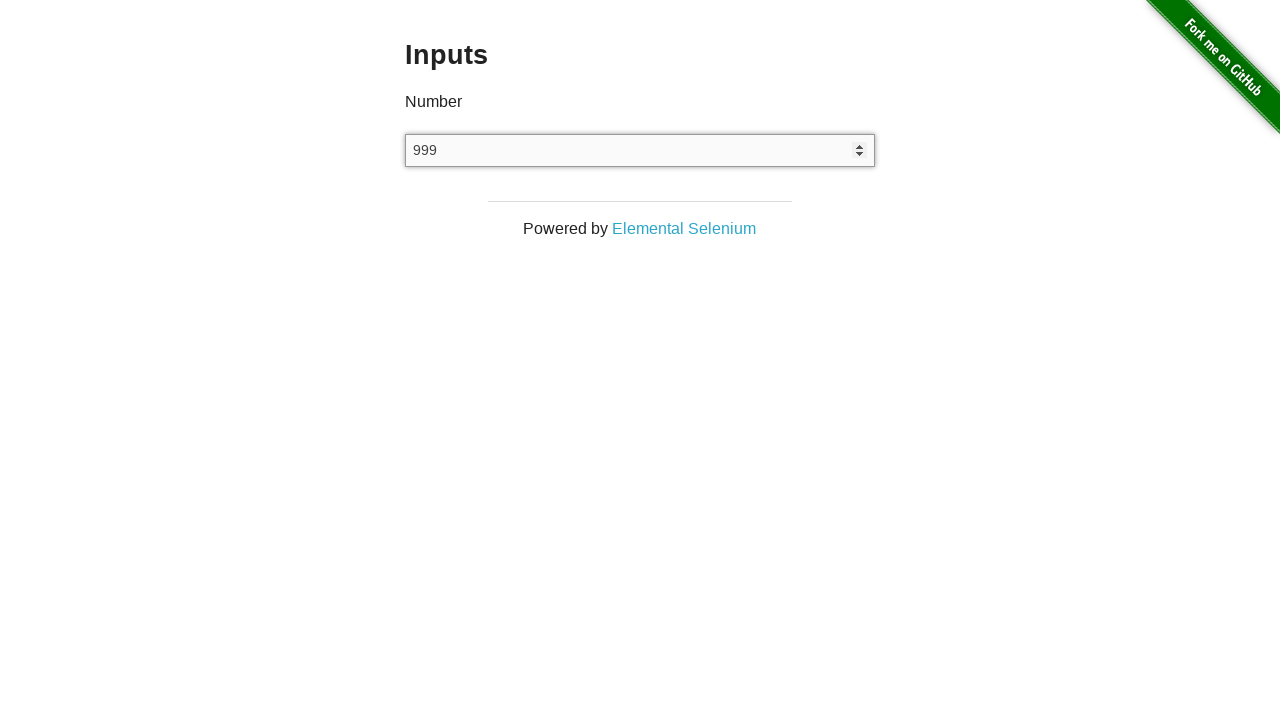